Navigates to CoinMarketCap cryptocurrency categories page and verifies that the category table loads with data rows

Starting URL: https://coinmarketcap.com/cryptocurrency-category/

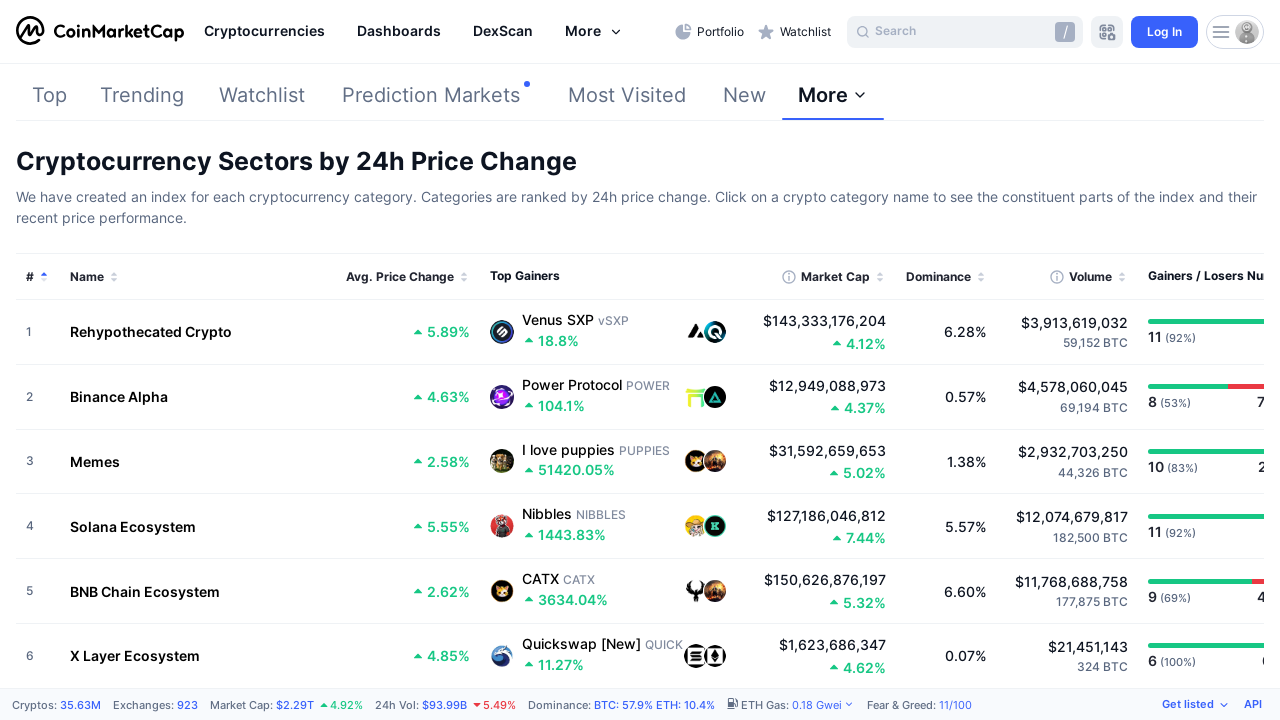

Navigated to CoinMarketCap cryptocurrency categories page
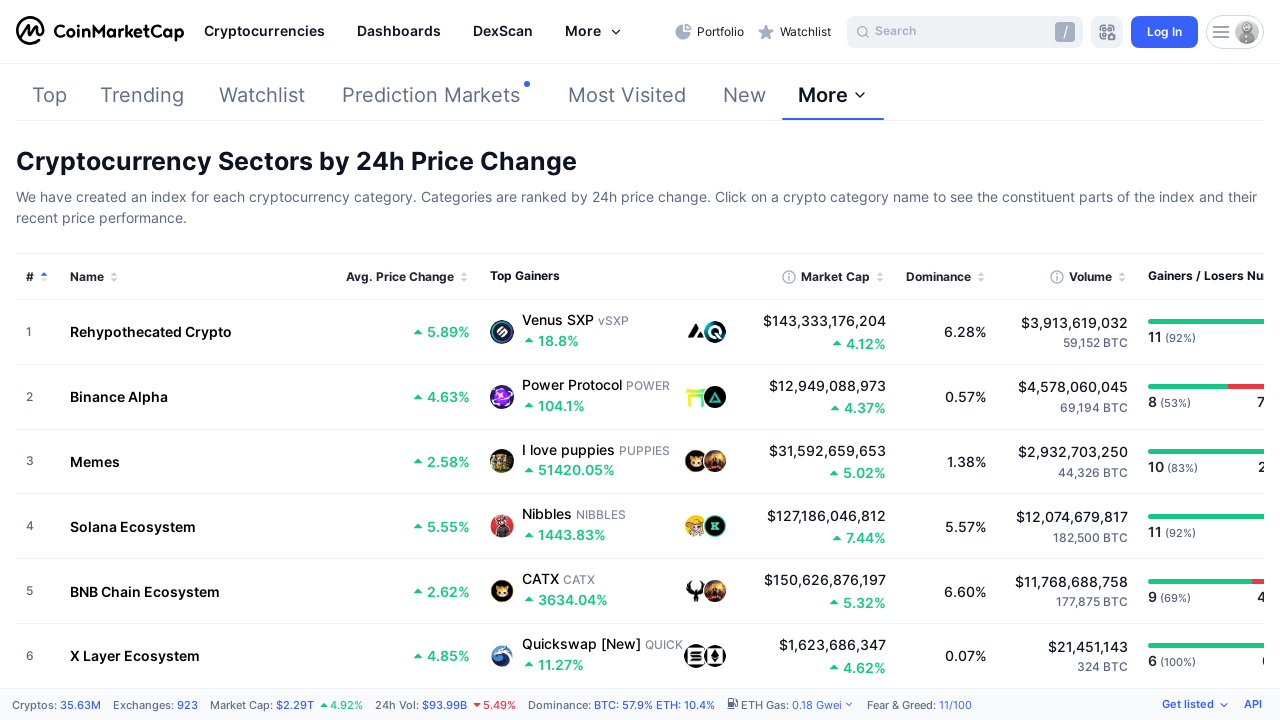

Category table loaded successfully
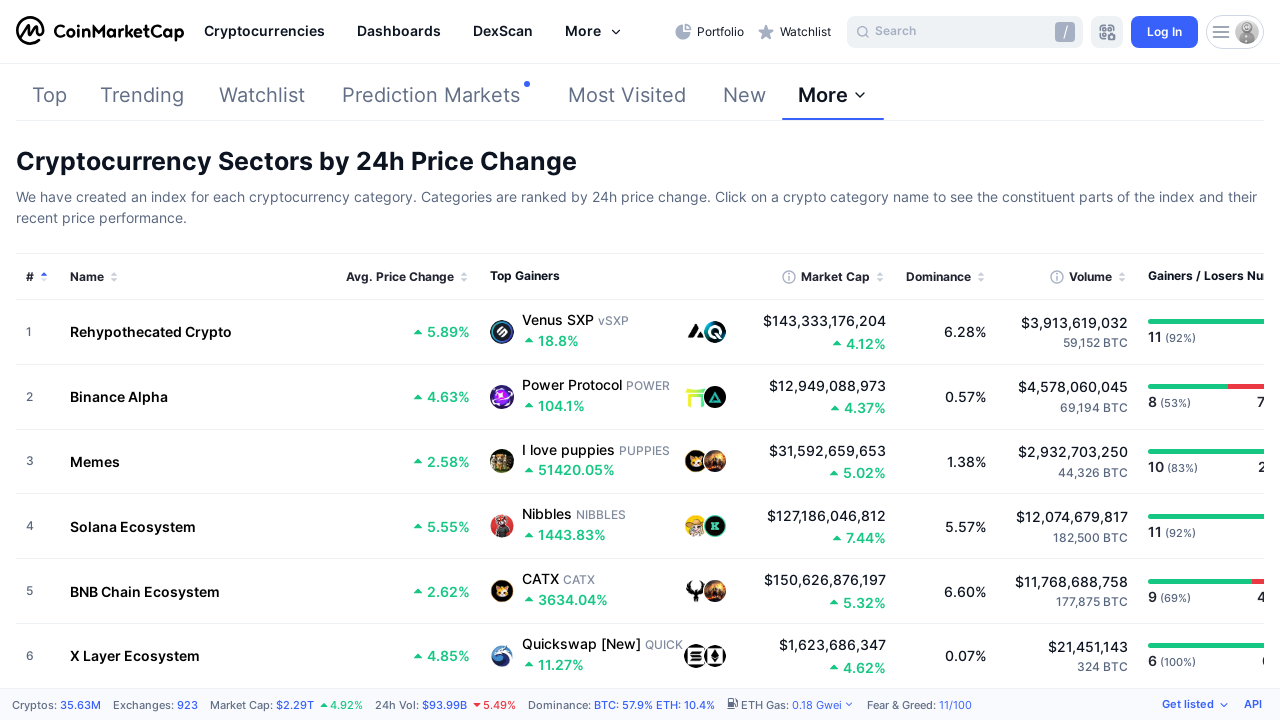

Table data cells are present
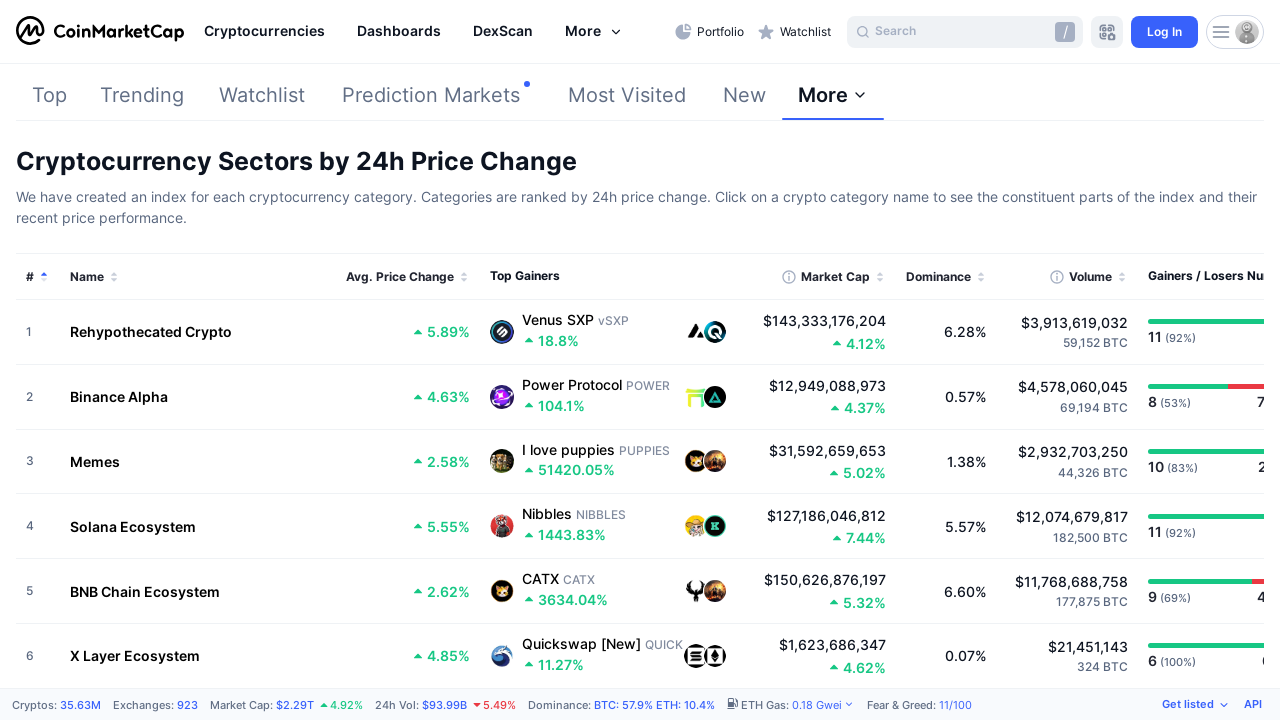

Retrieved 194 table rows
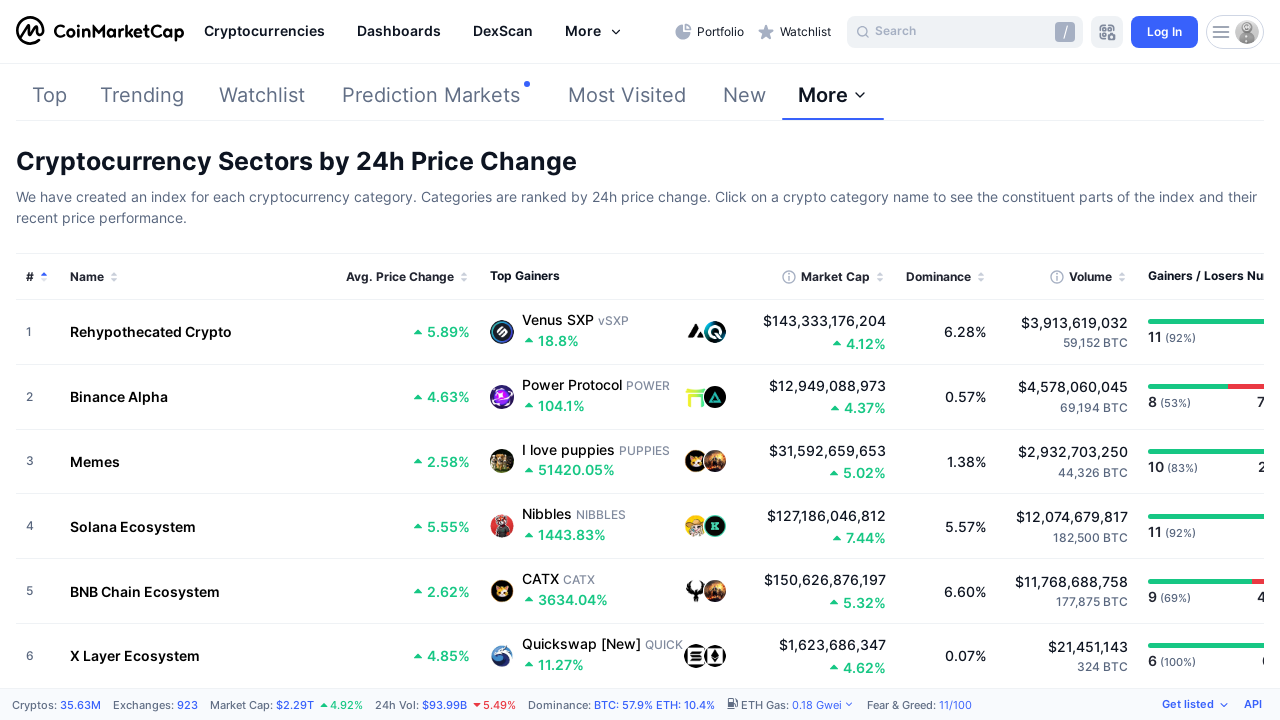

Verified that category table contains data rows
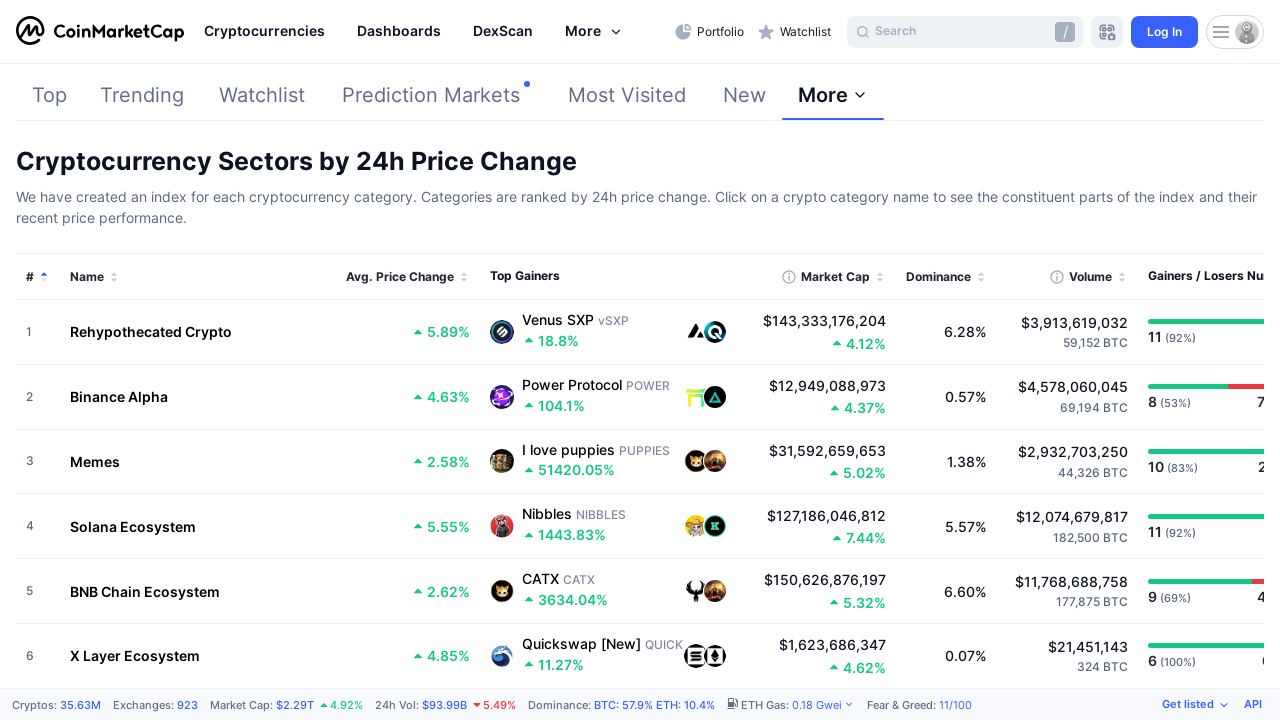

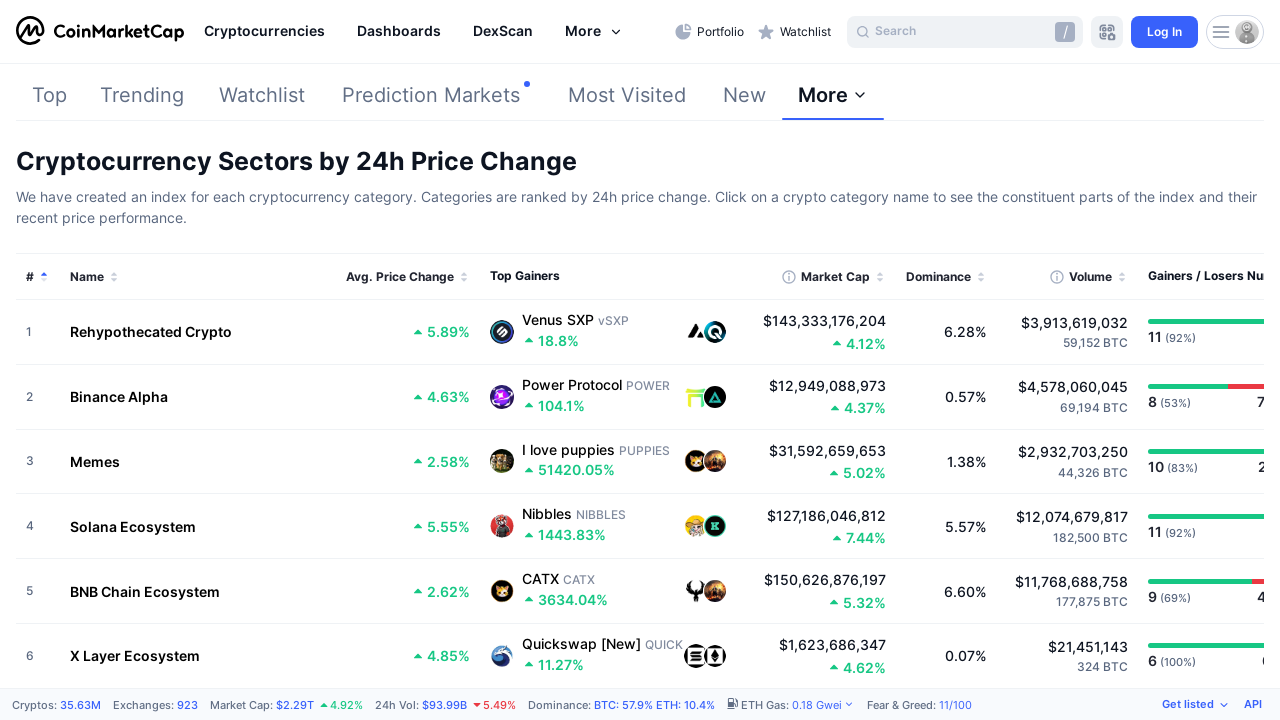